Tests JavaScript alert functionality by clicking a button that triggers a JS alert, accepting the alert, and verifying the success message is displayed.

Starting URL: https://automationfc.github.io/basic-form/index.html

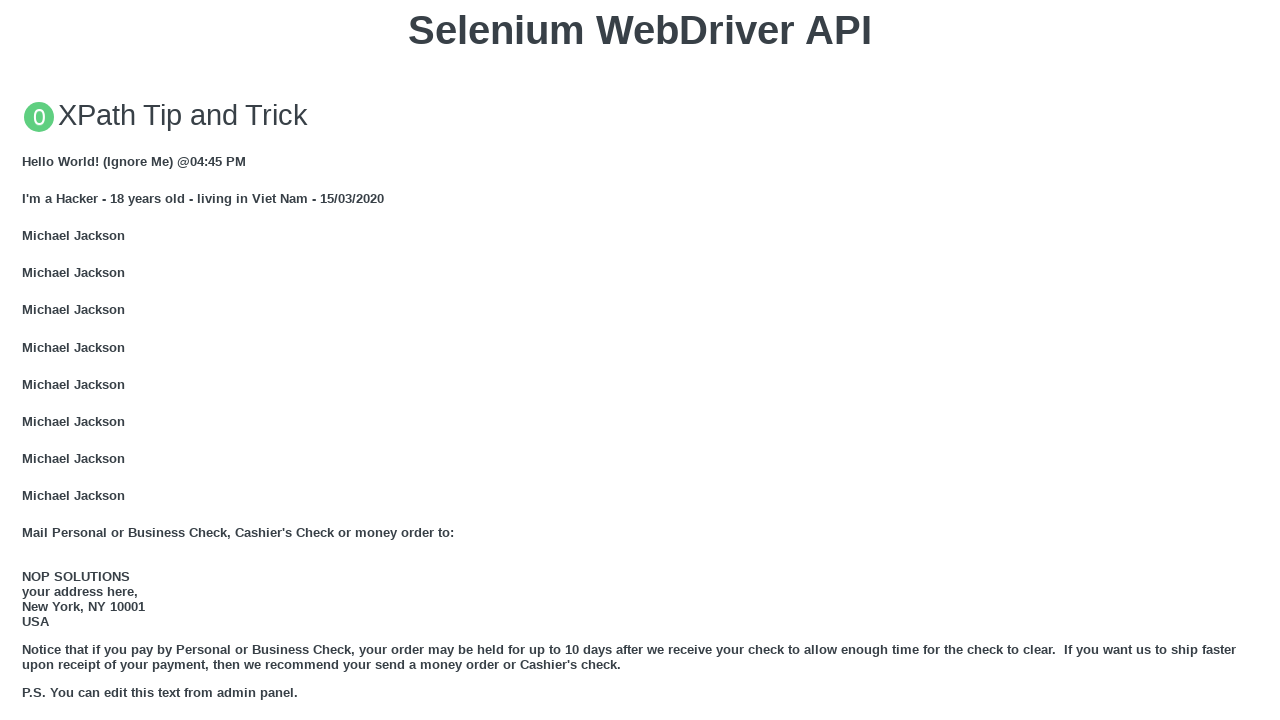

Clicked 'Click for JS Alert' button to trigger JS alert at (640, 360) on xpath=//button[text()='Click for JS Alert']
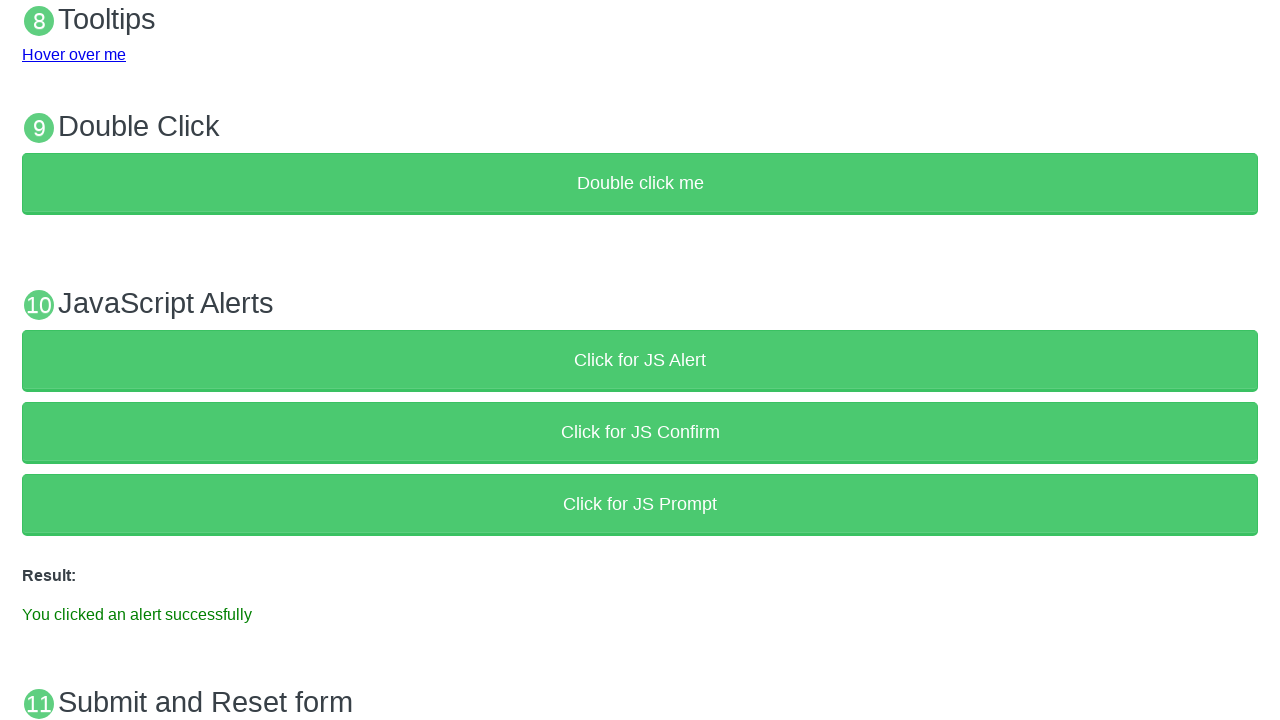

Set up dialog handler to accept alert and verify message
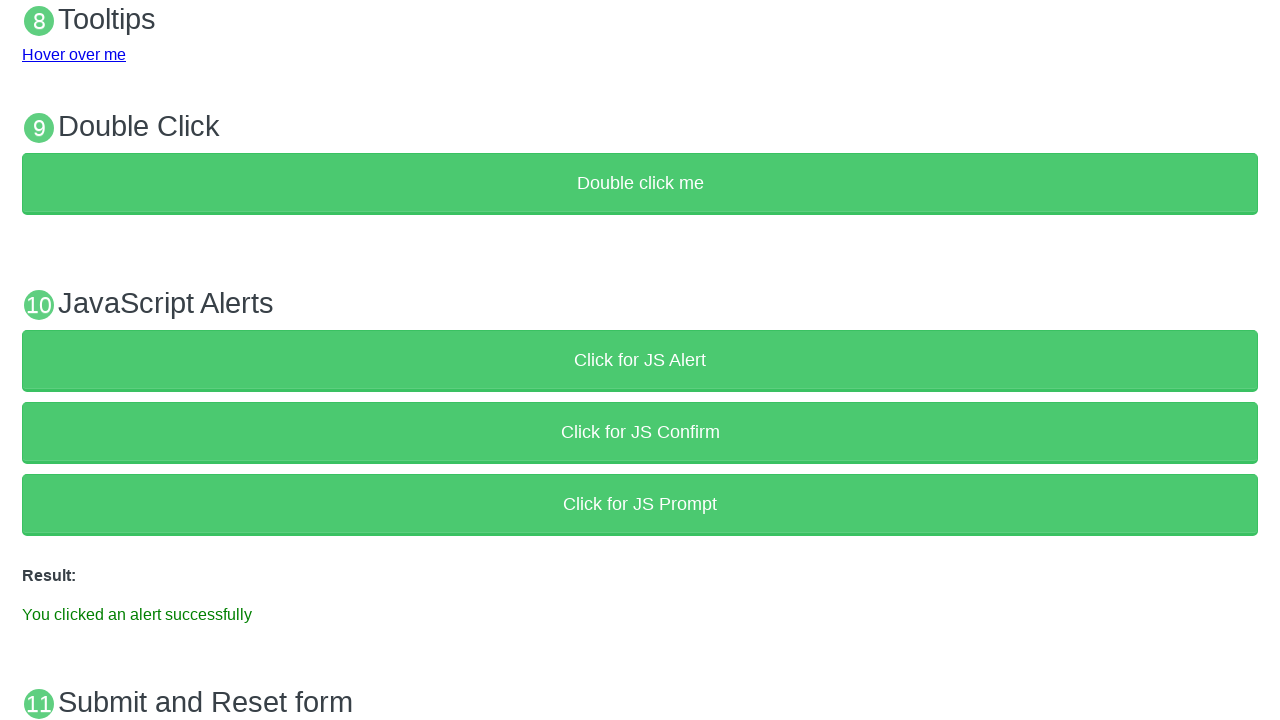

Clicked 'Click for JS Alert' button again to trigger alert with handler at (640, 360) on xpath=//button[text()='Click for JS Alert']
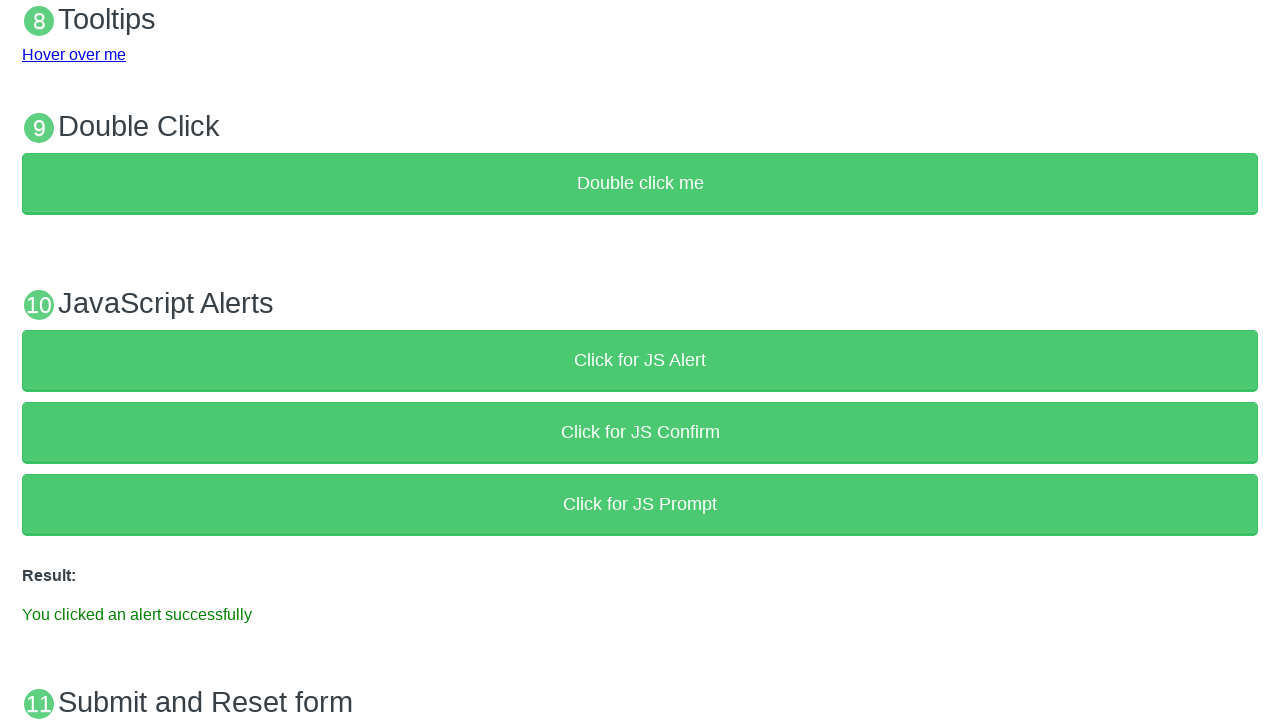

Success message element loaded and is visible
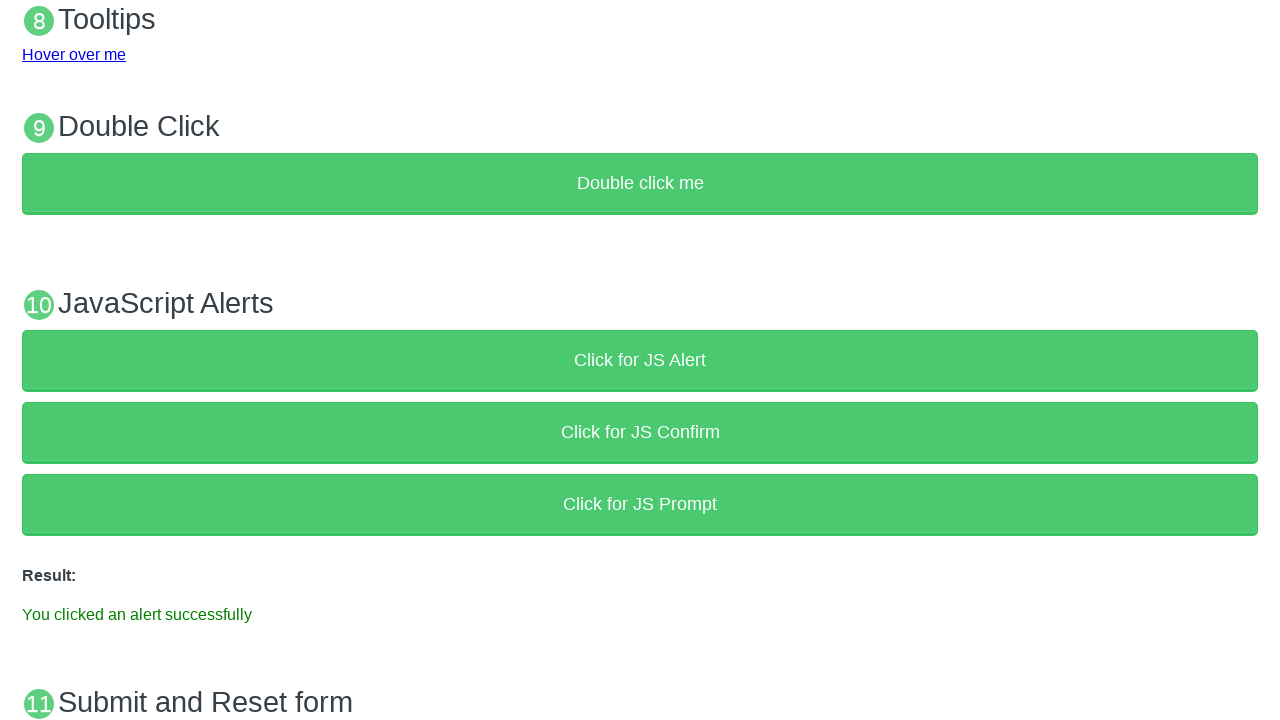

Verified success message 'You clicked an alert successfully' is visible
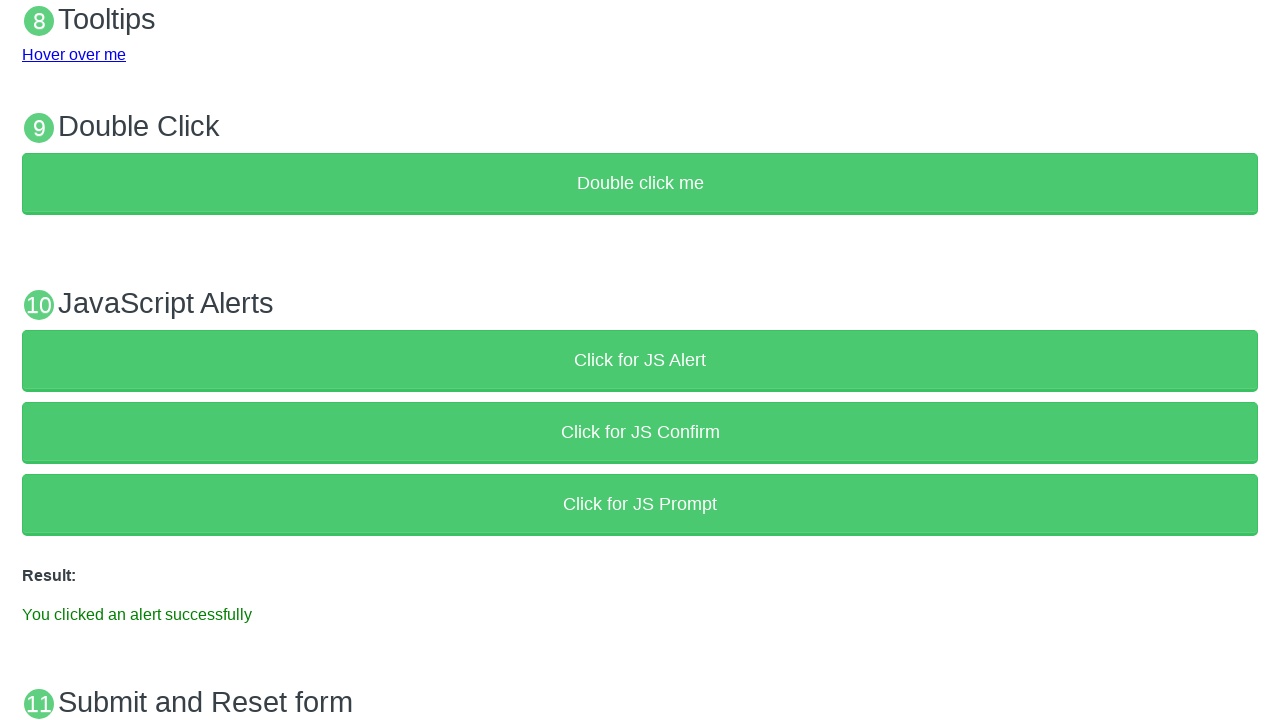

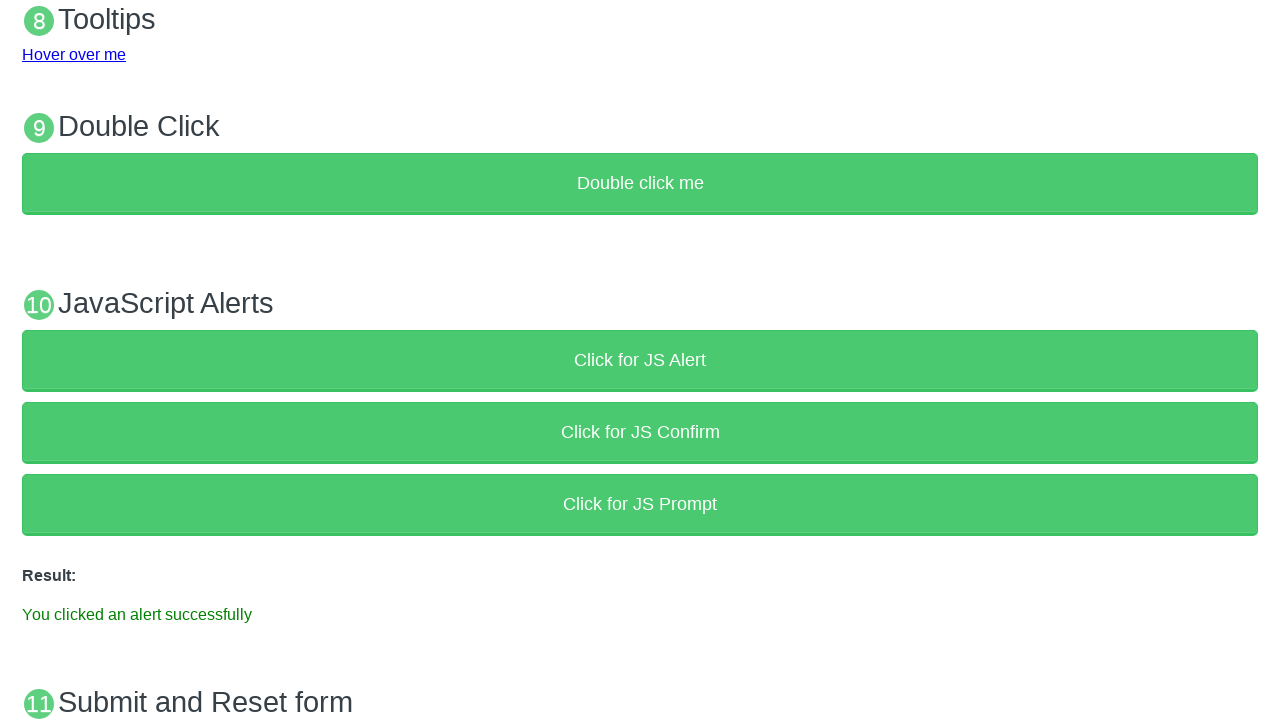